Tests jQuery UI slider interaction by switching to an iframe and dragging the slider element horizontally

Starting URL: https://jqueryui.com/slider/

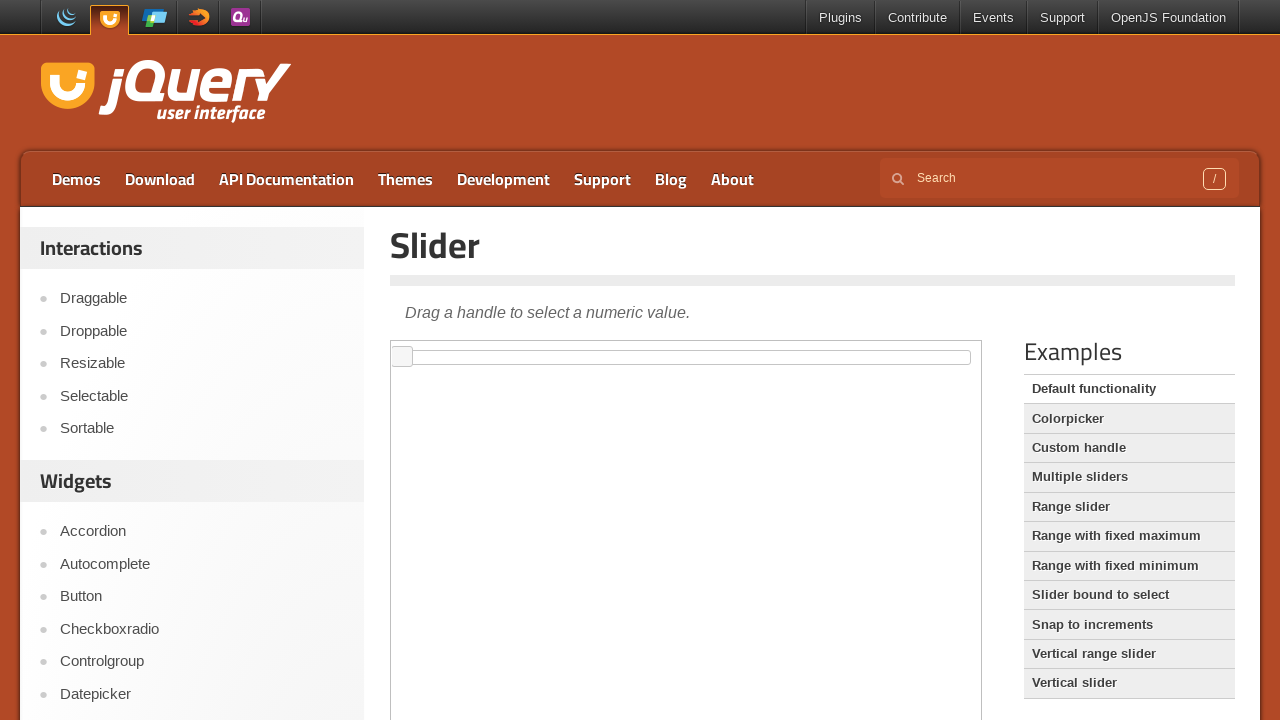

Located the demo iframe containing the jQuery UI slider
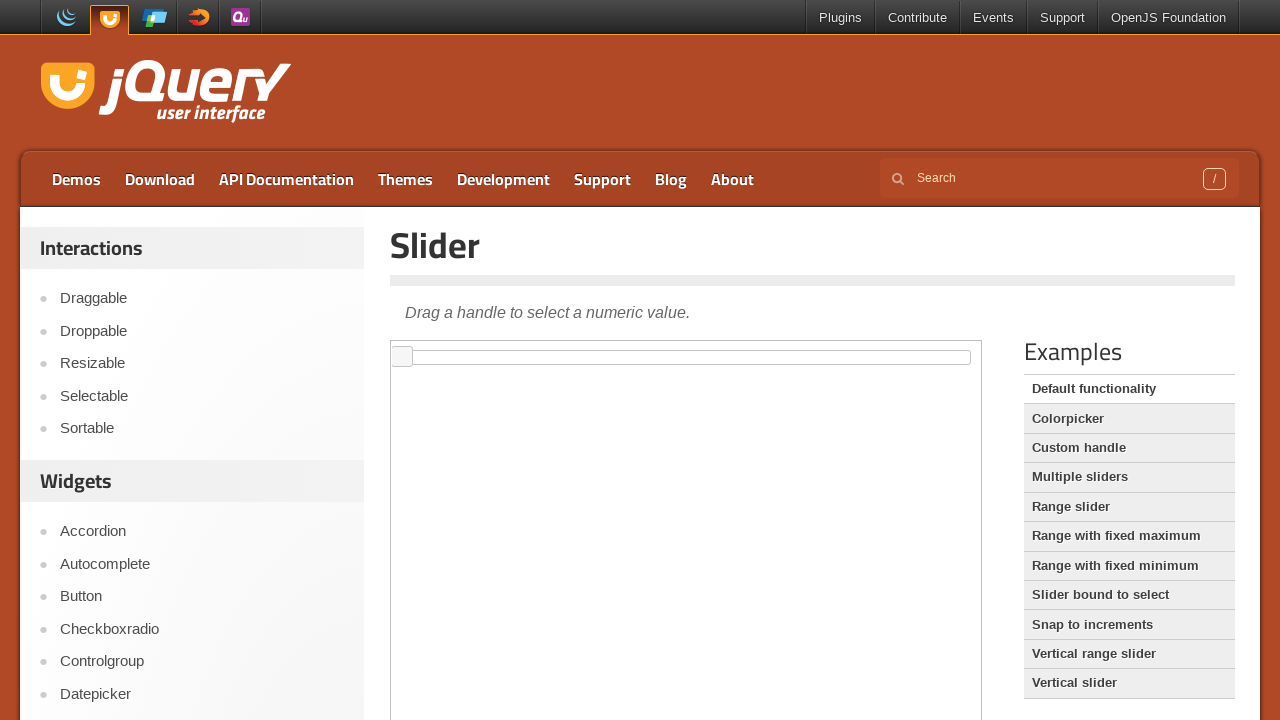

Located the slider element within the iframe
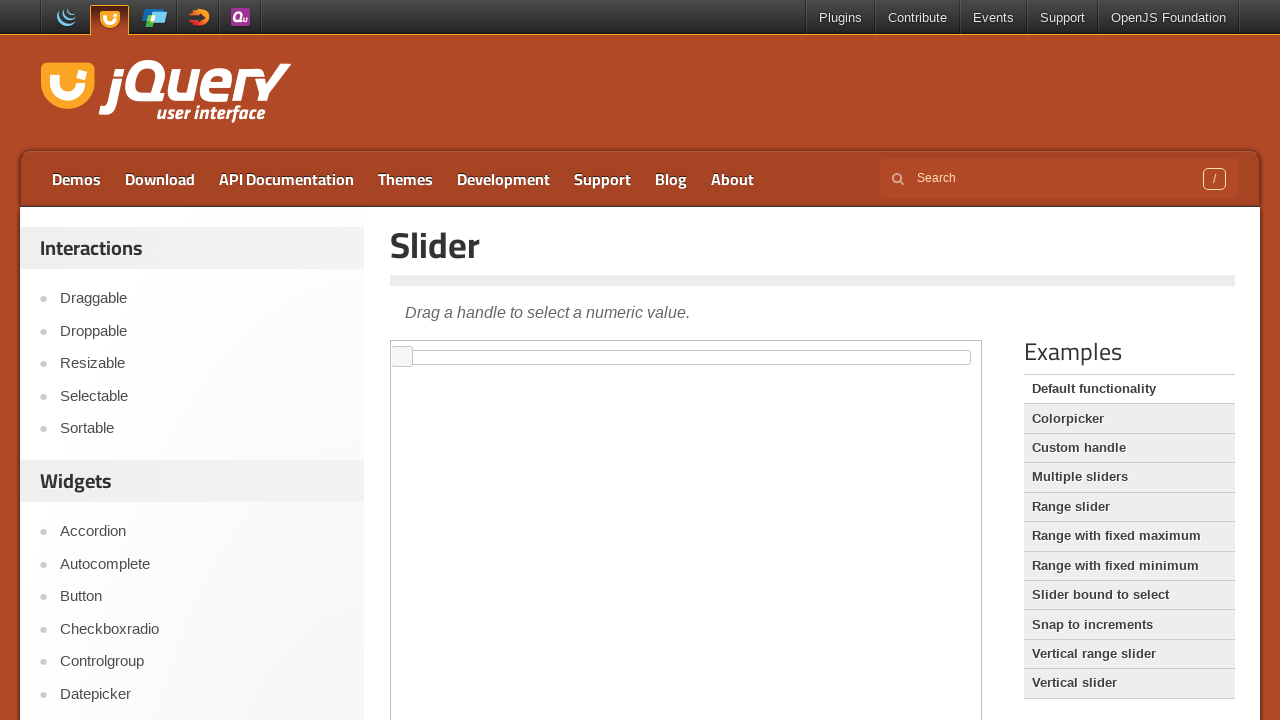

Retrieved slider bounding box coordinates
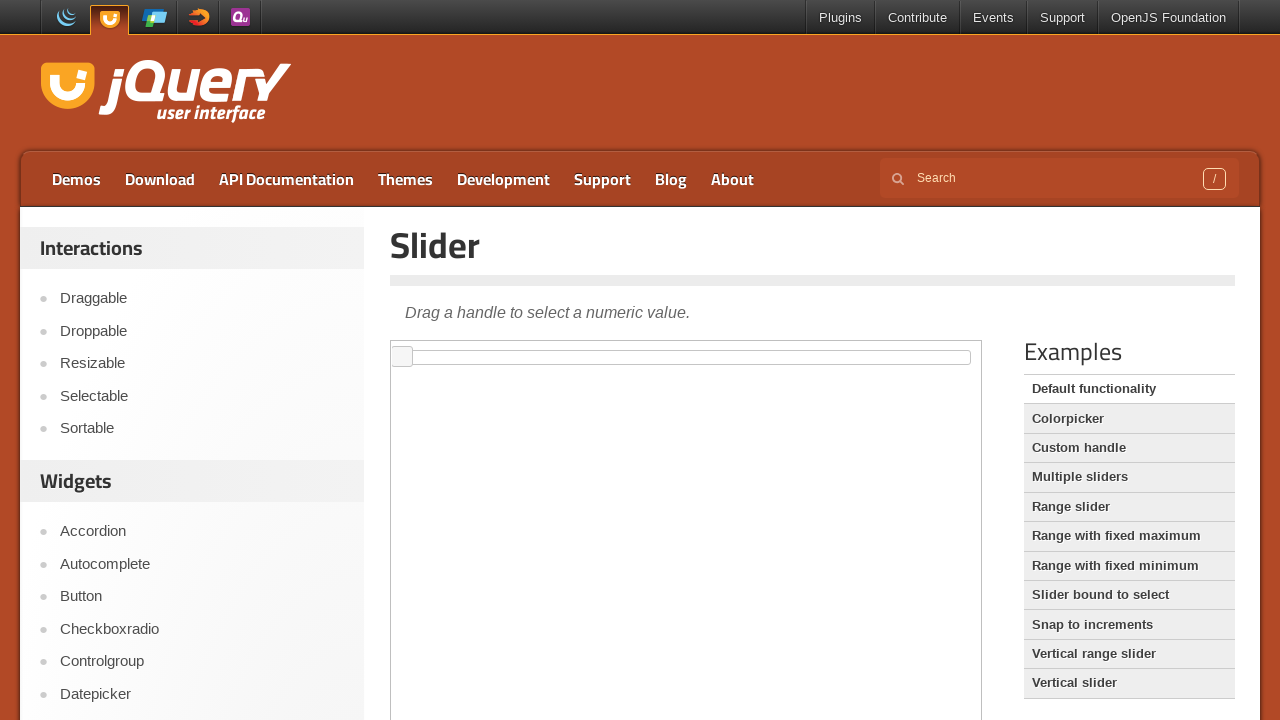

Moved mouse to the center of the slider element at (686, 357)
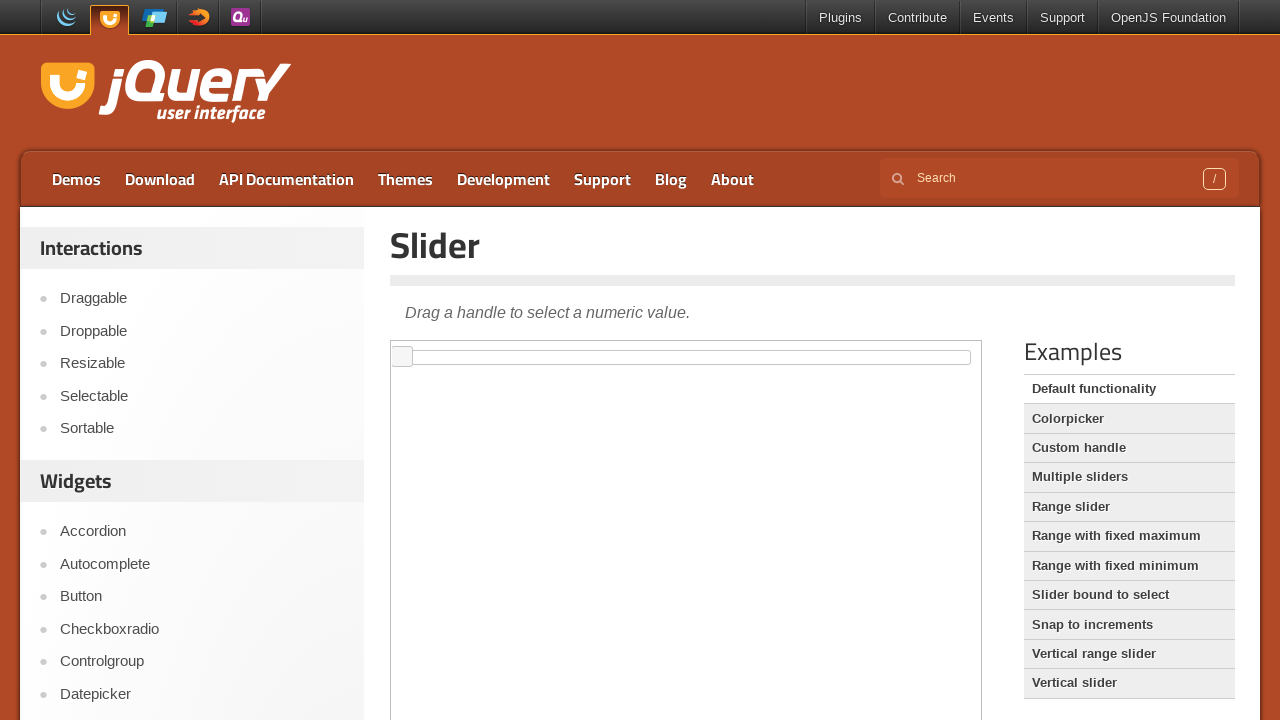

Pressed down the mouse button on the slider at (686, 357)
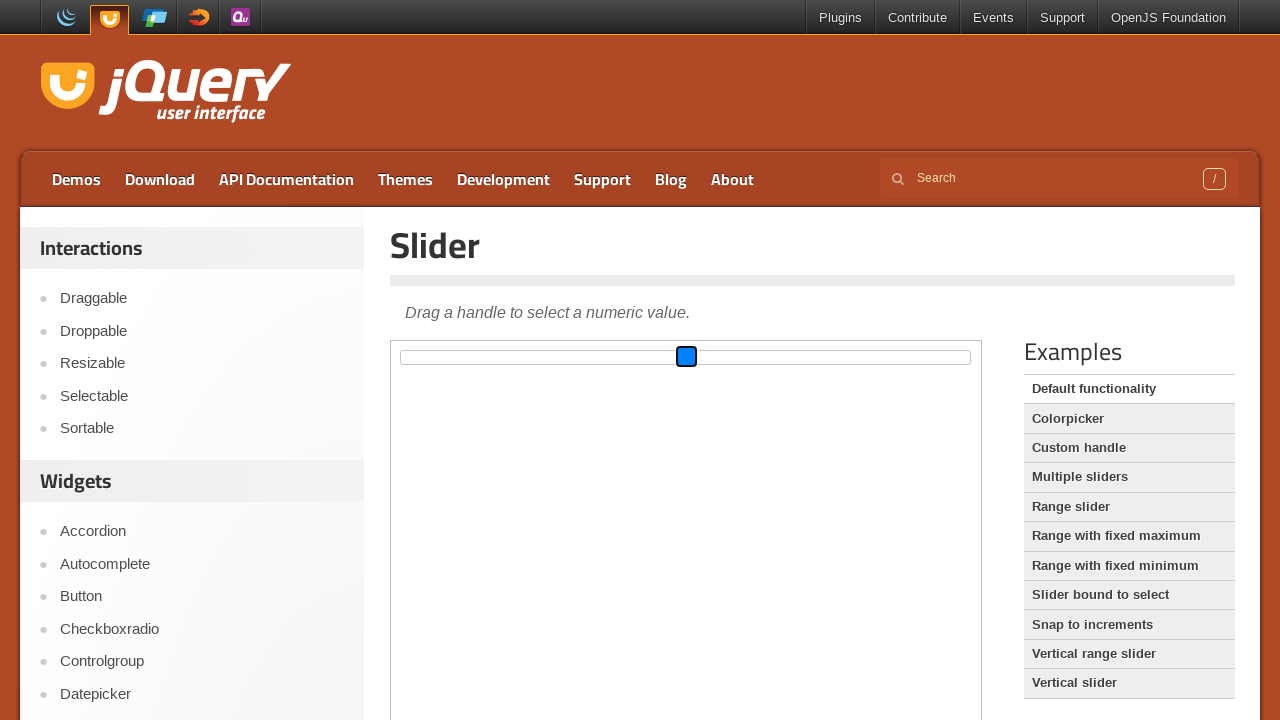

Dragged the slider 200 pixels to the right at (886, 357)
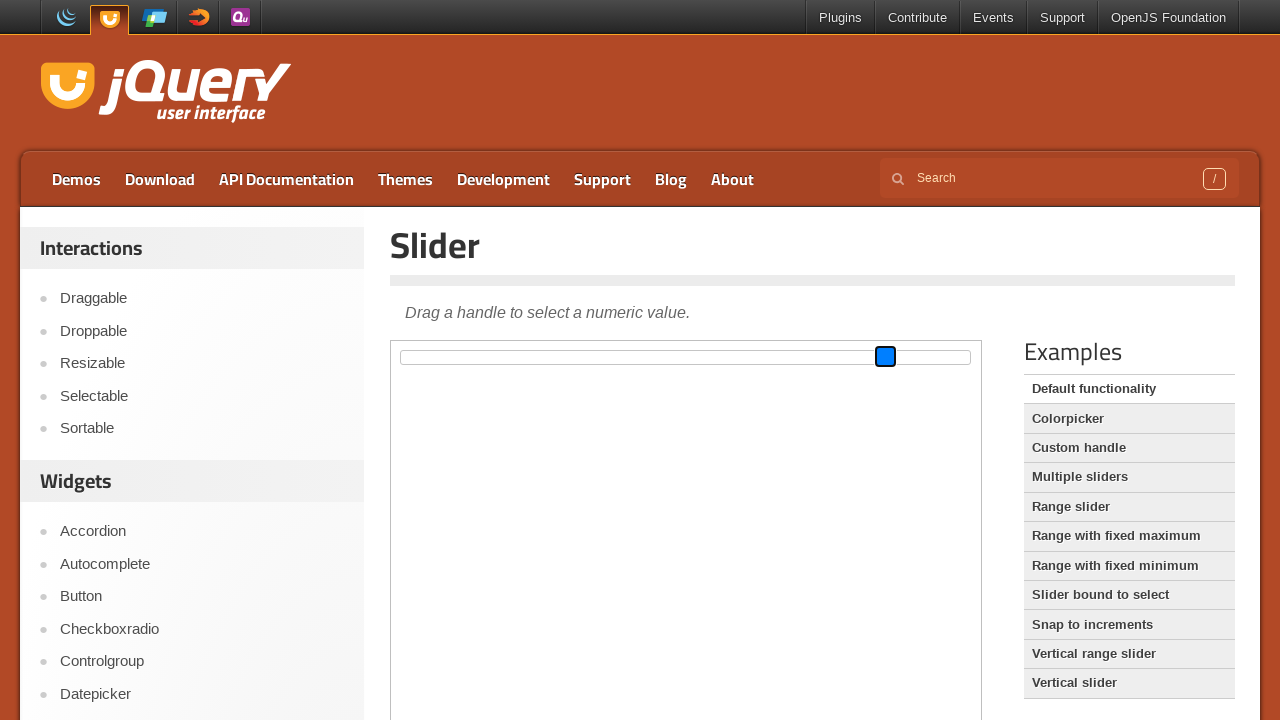

Released the mouse button to complete slider drag operation at (886, 357)
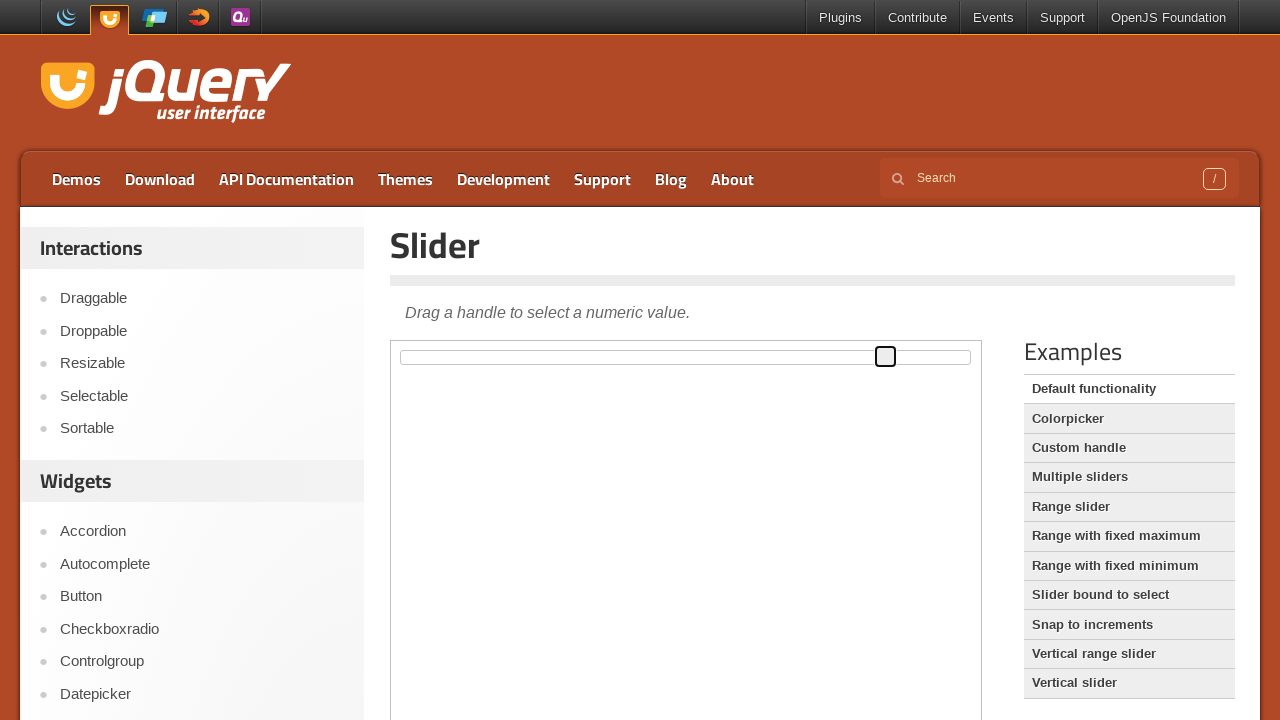

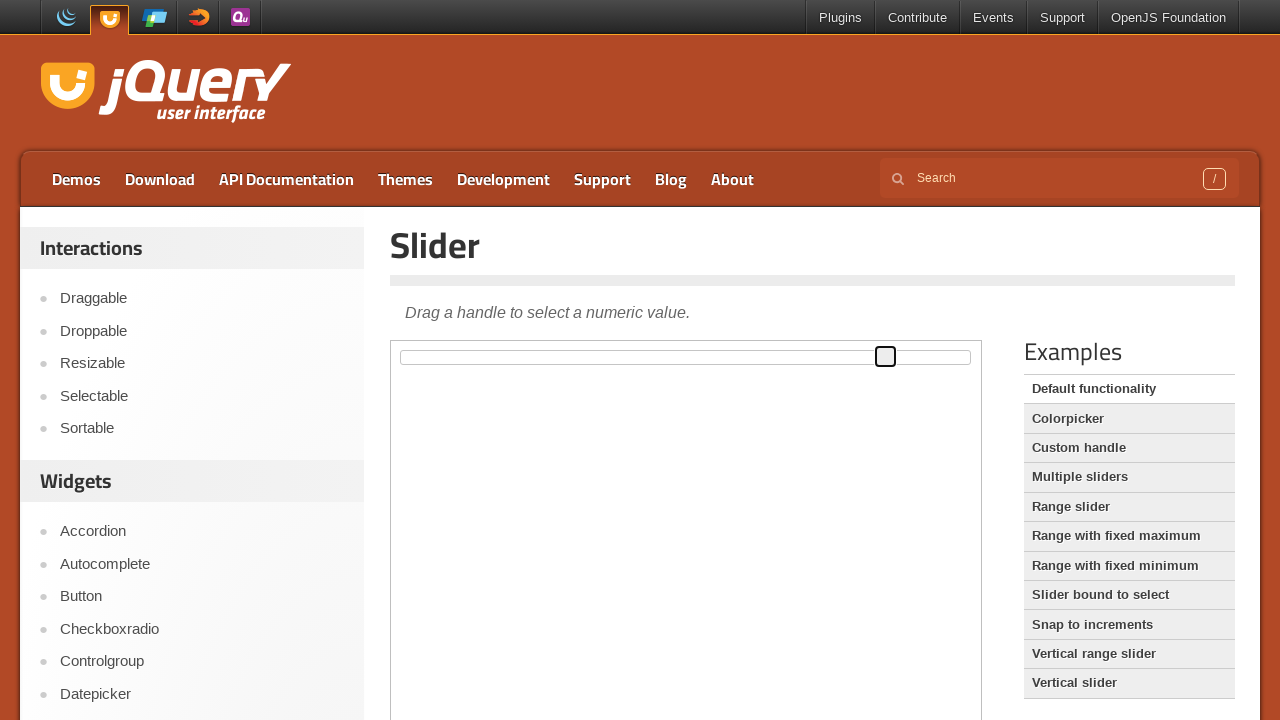